Verifies that the OrangeHRM logo is displayed on the login page

Starting URL: https://opensource-demo.orangehrmlive.com/web/index.php/auth/login

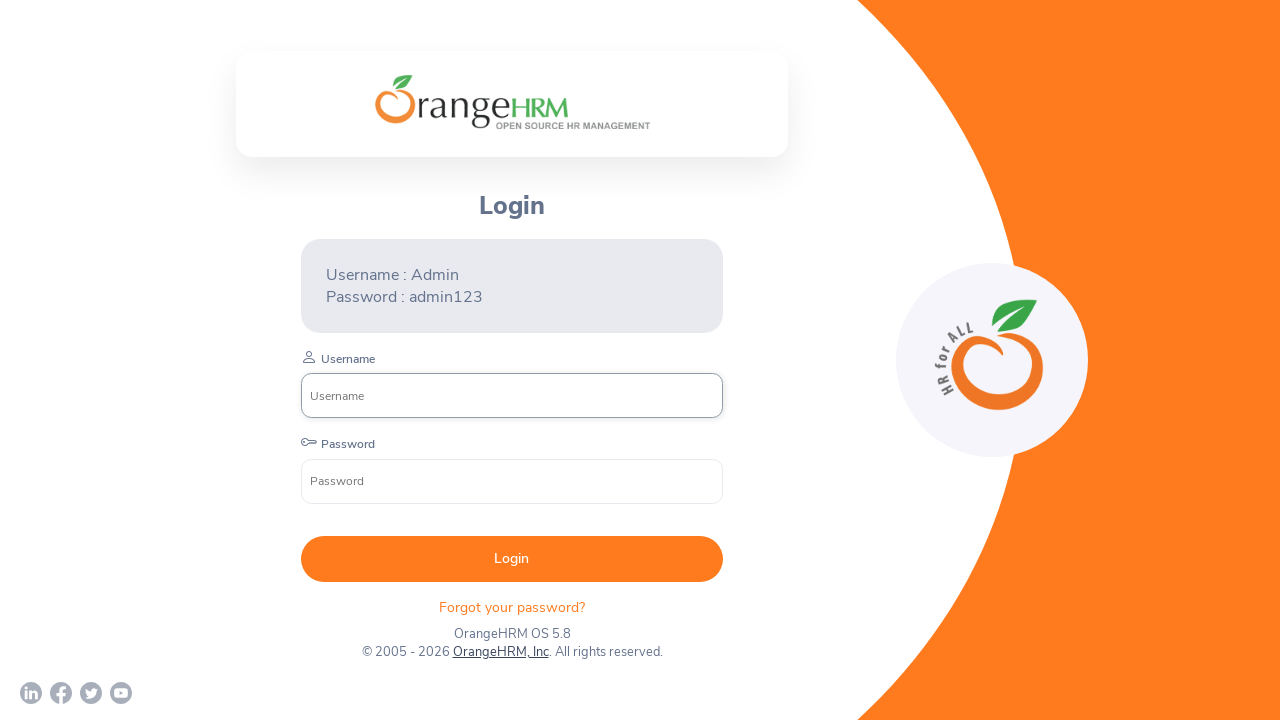

Waited for OrangeHRM logo element to become visible on login page
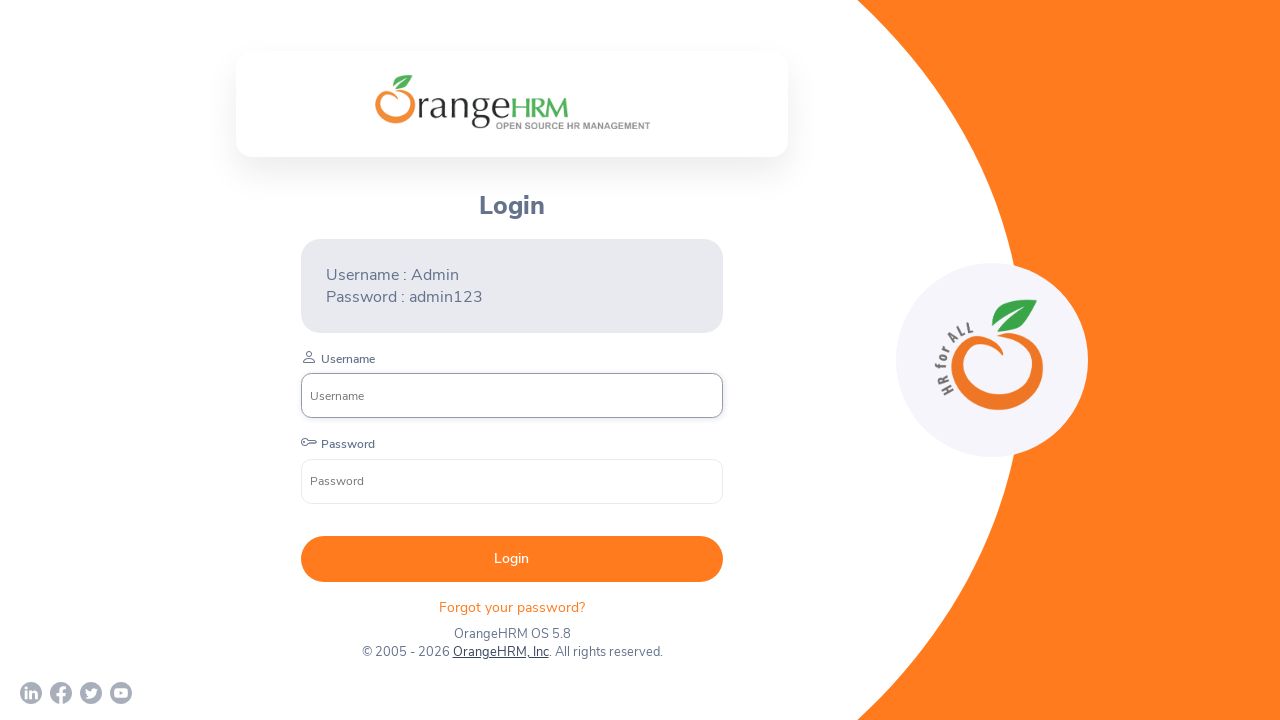

Verified OrangeHRM logo is displayed on the login page
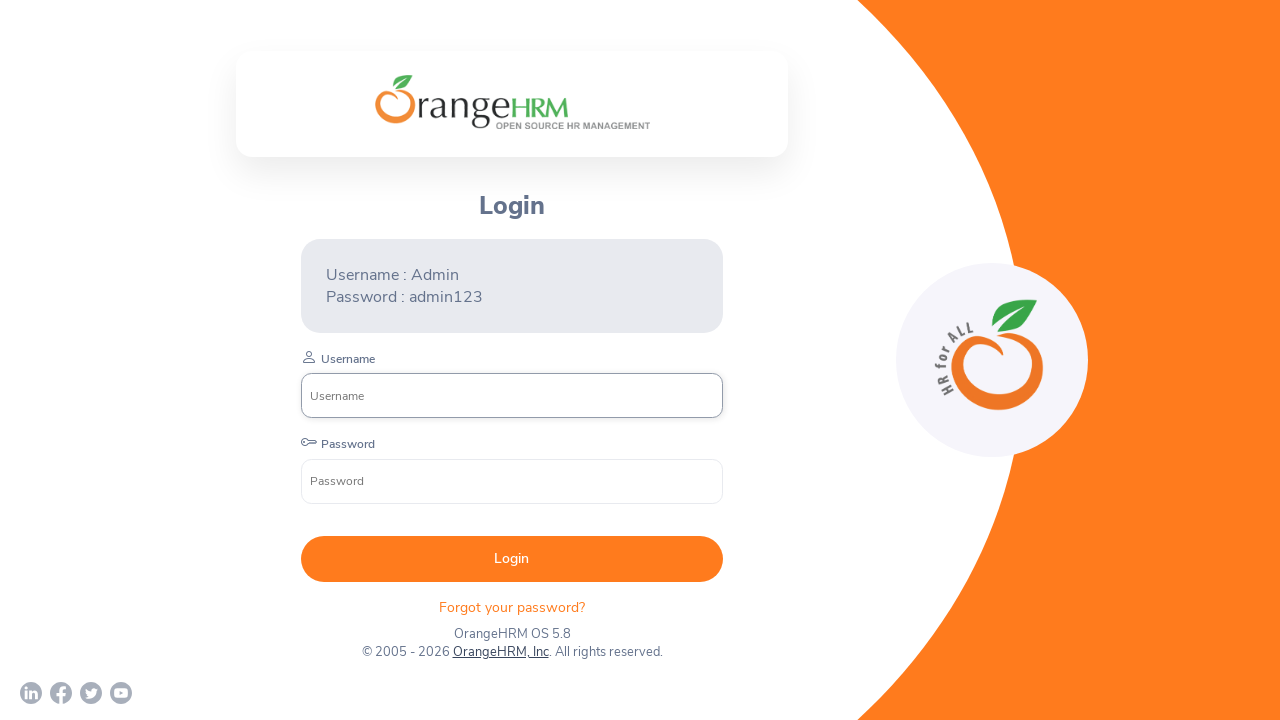

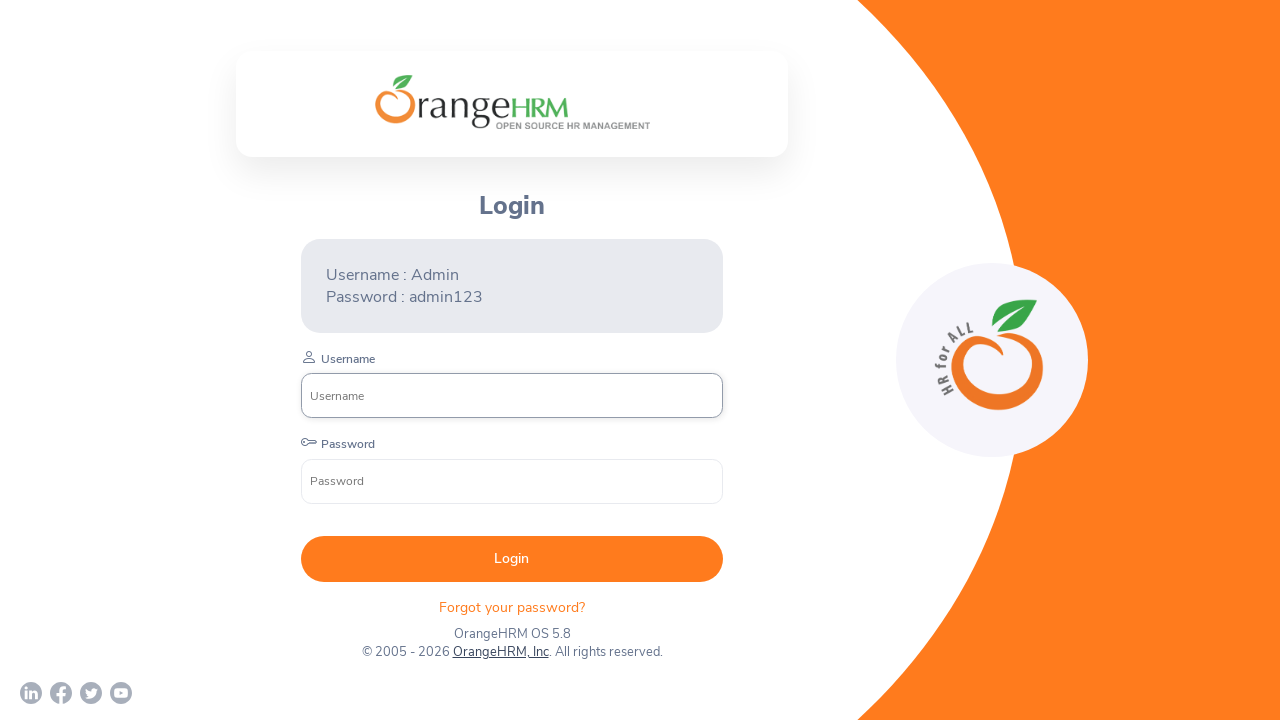